Tests handling a JavaScript prompt alert by entering text into the prompt and accepting it, then verifying the entered text appears in the result

Starting URL: https://the-internet.herokuapp.com/javascript_alerts

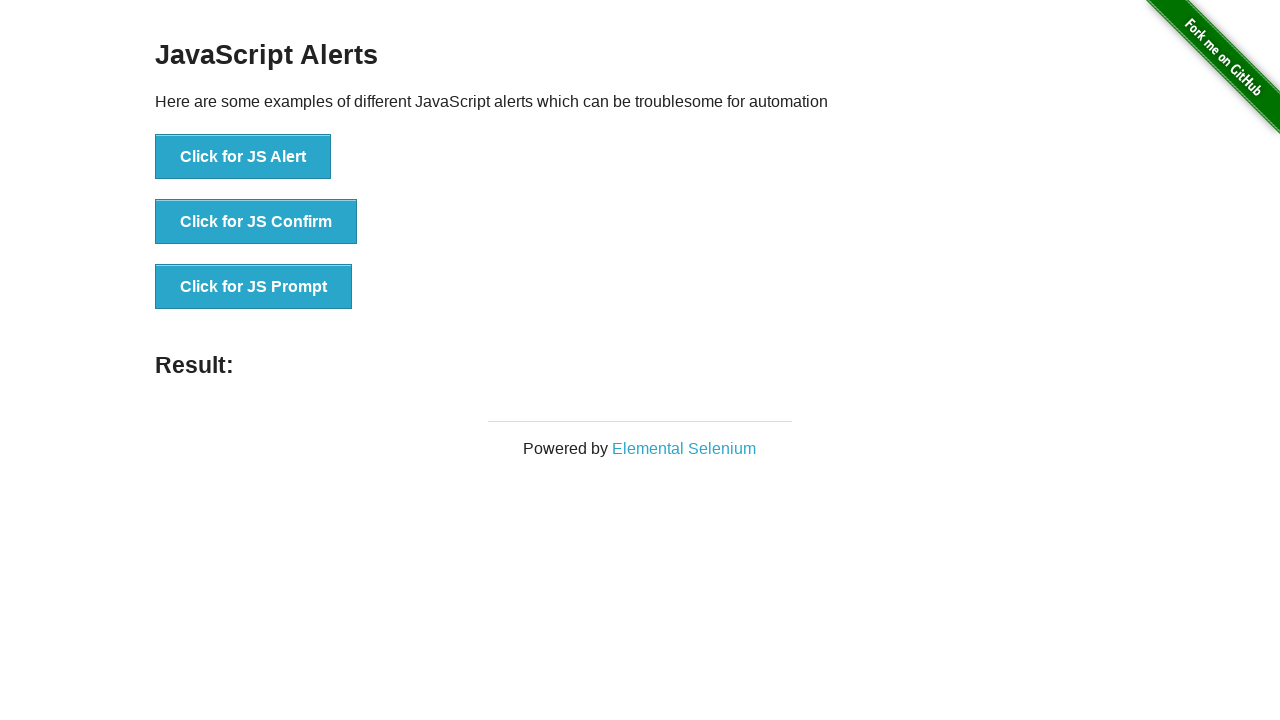

Set up dialog handler to accept prompt with text 'Test'
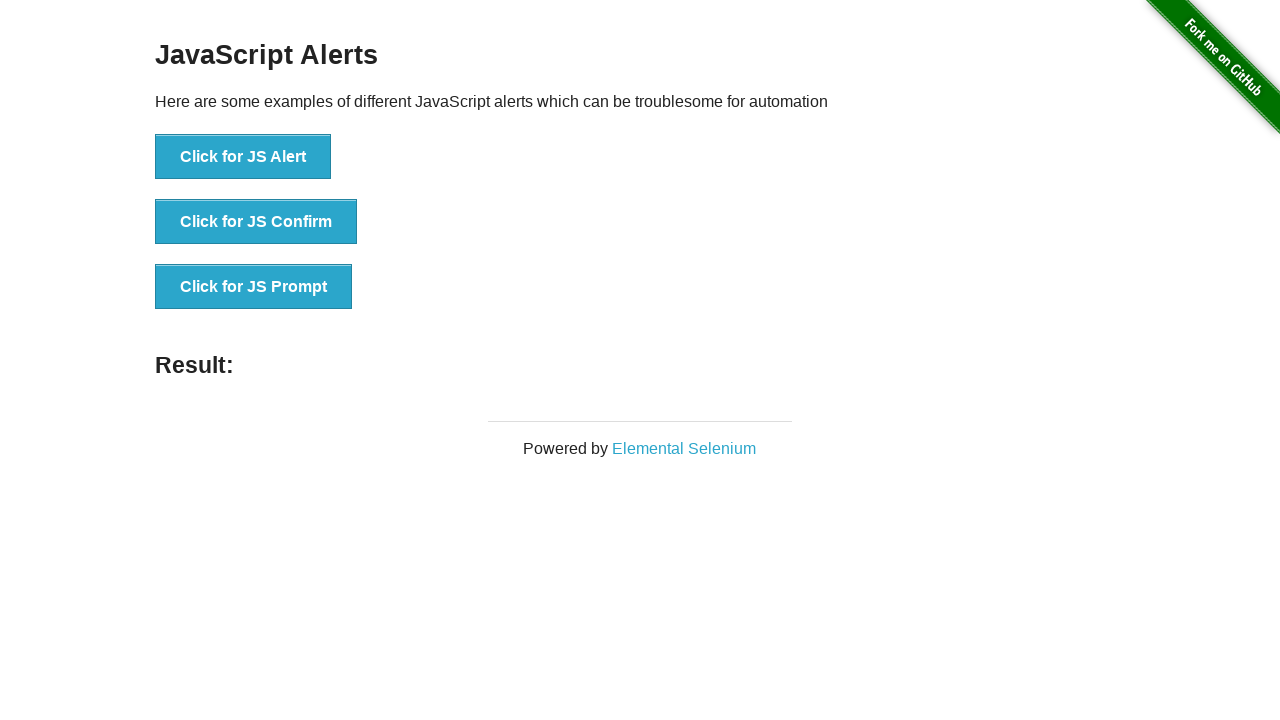

Clicked button to trigger JavaScript prompt dialog at (254, 287) on button[onclick='jsPrompt()']
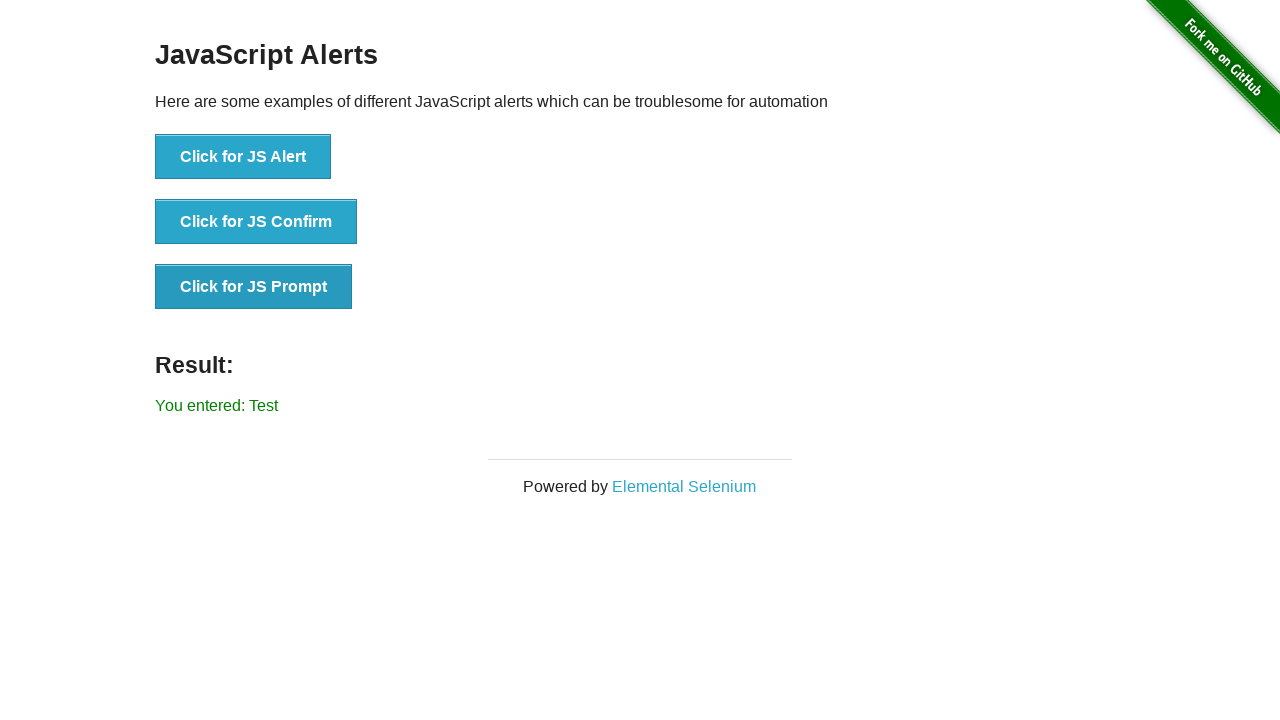

Waited for result element to appear
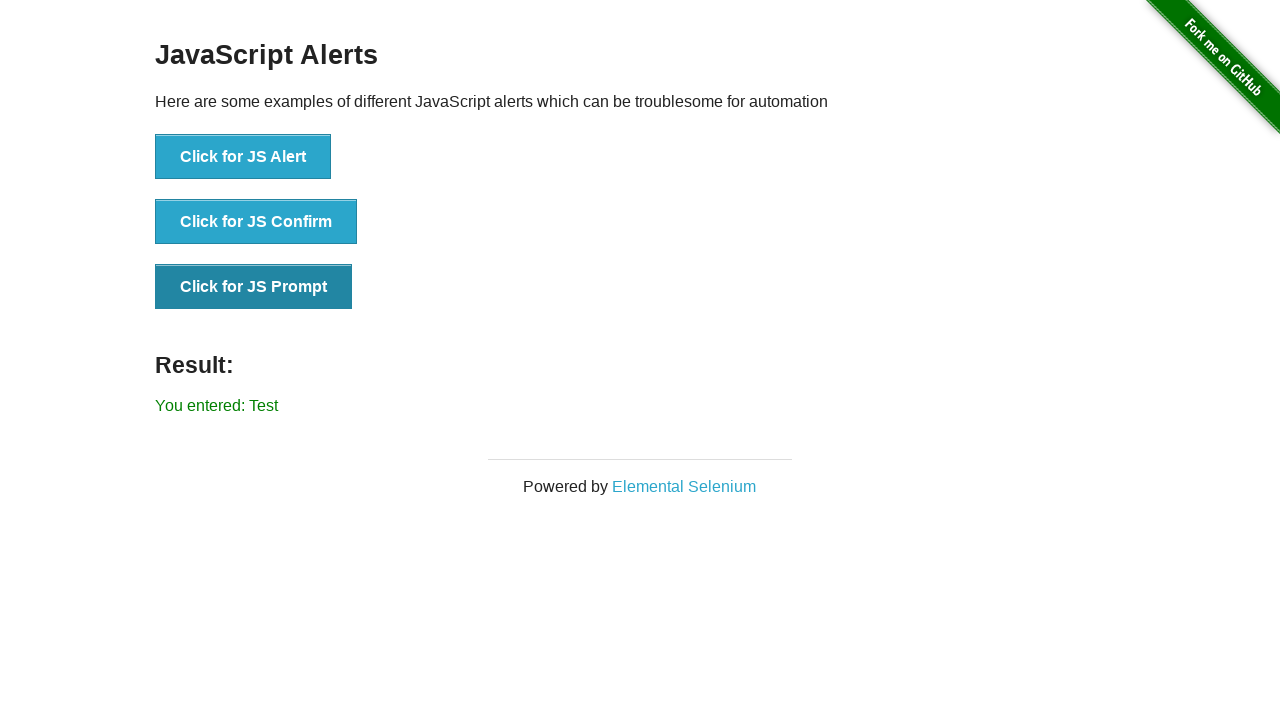

Verified result text matches 'You entered: Test'
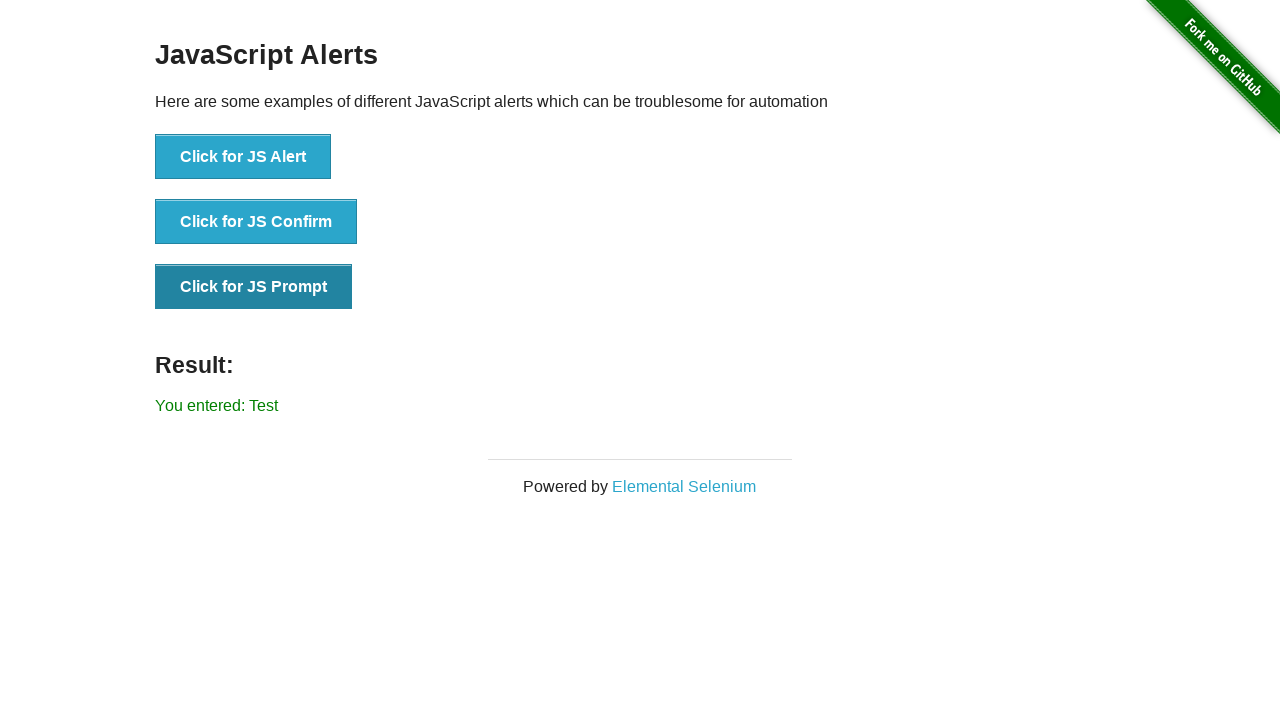

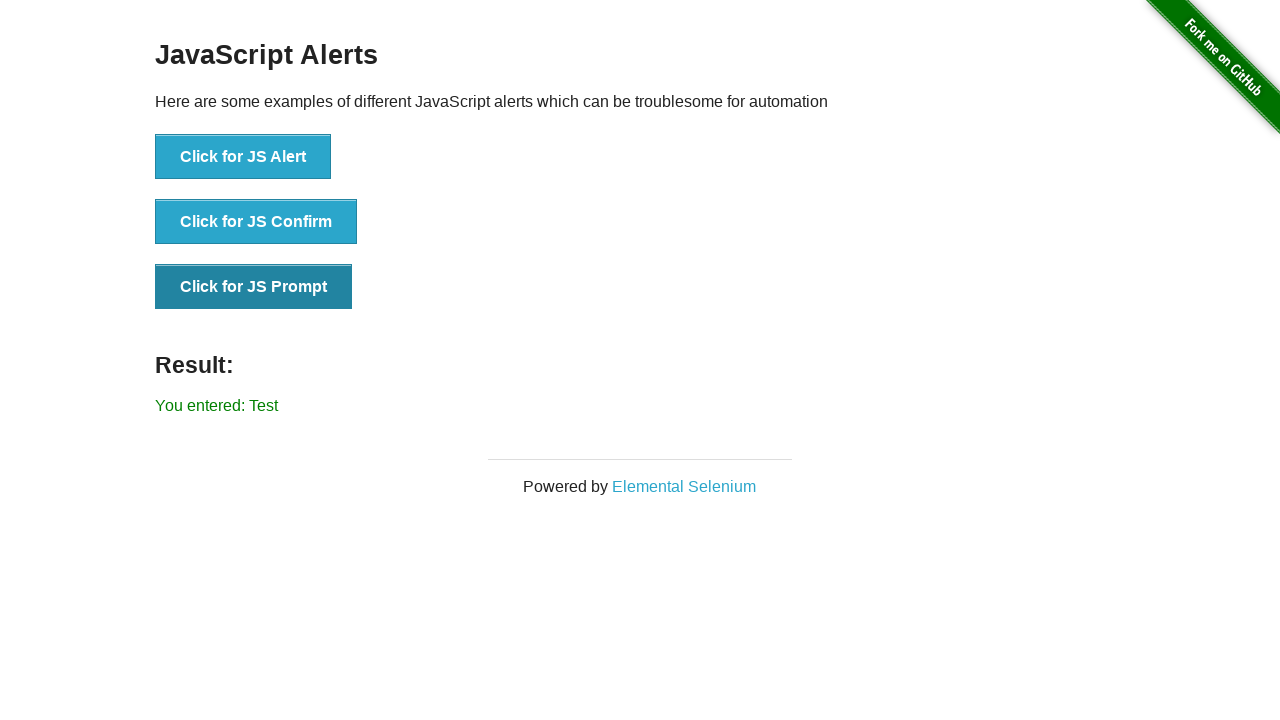